Tests a practice form by filling in personal information fields including first name, last name, gender, experience, date, profession, automation tool selection, continent, and Selenium commands, then submits the form.

Starting URL: https://www.techlistic.com/p/selenium-practice-form.html

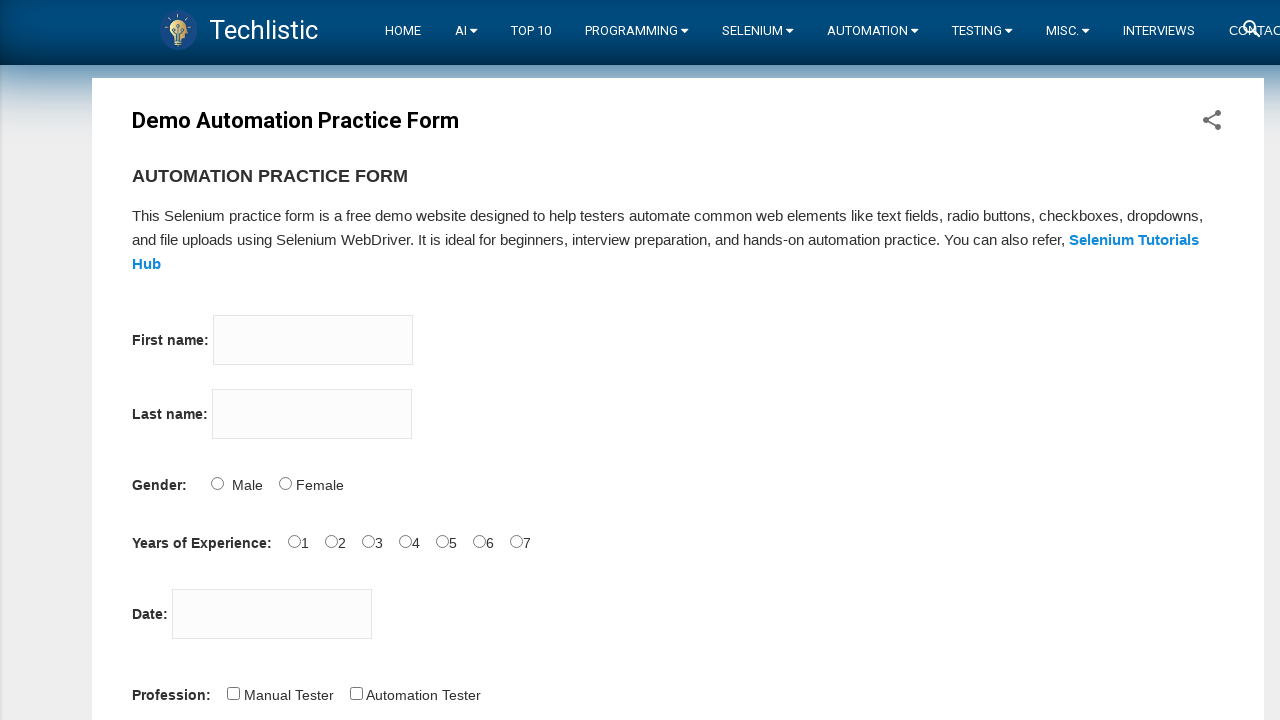

Clicked on first name input field at (313, 340) on input[name='firstname']
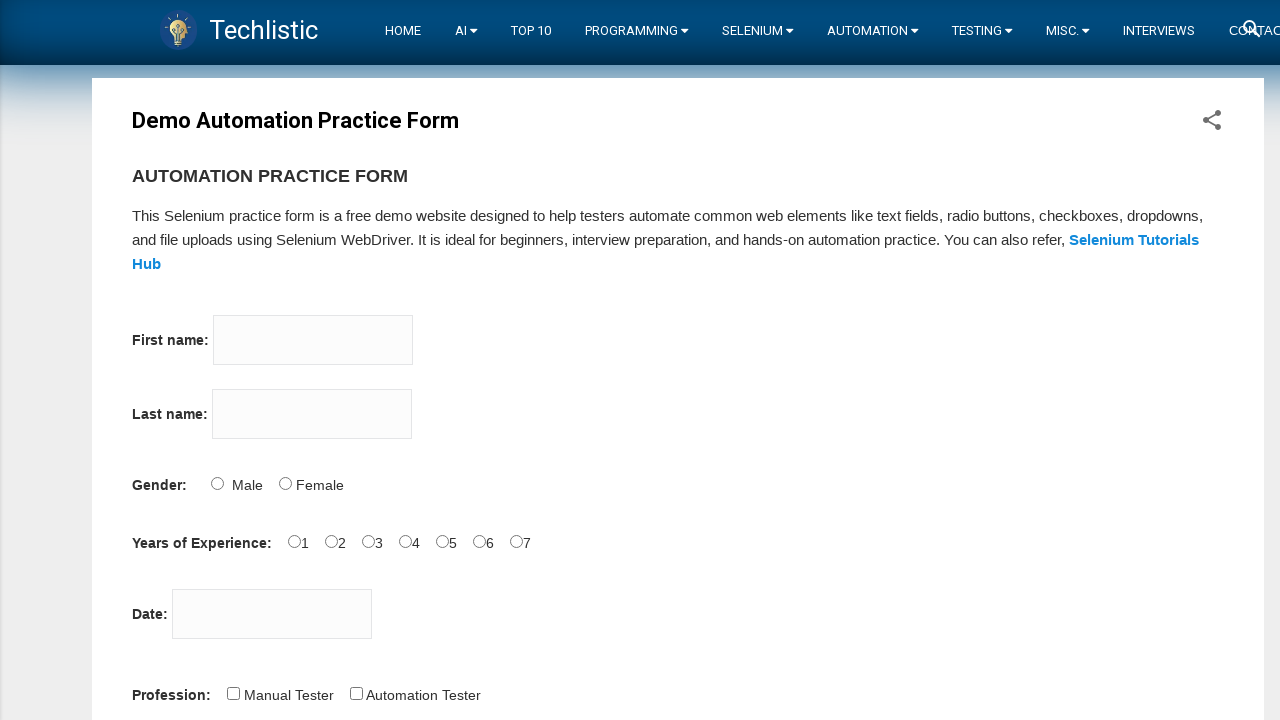

Filled first name field with 'Tom' on input[name='firstname']
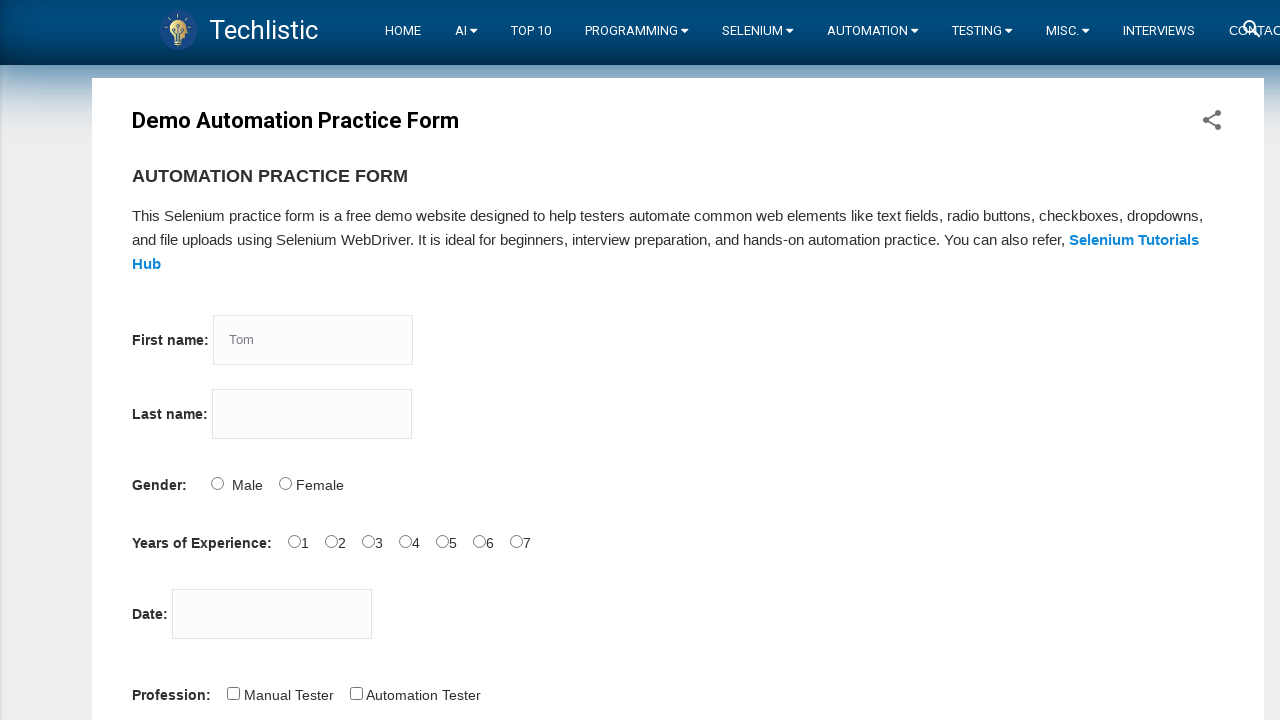

Clicked on last name input field at (312, 414) on input[name='lastname']
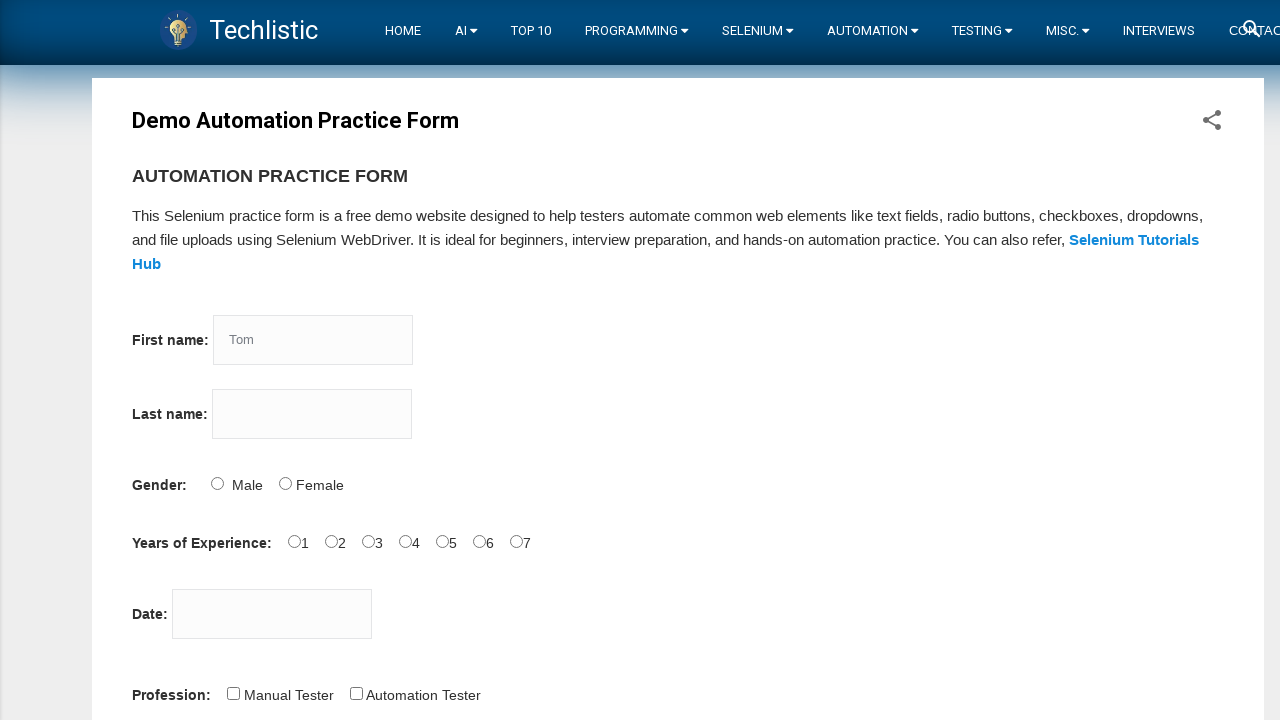

Filled last name field with 'Wood' on input[name='lastname']
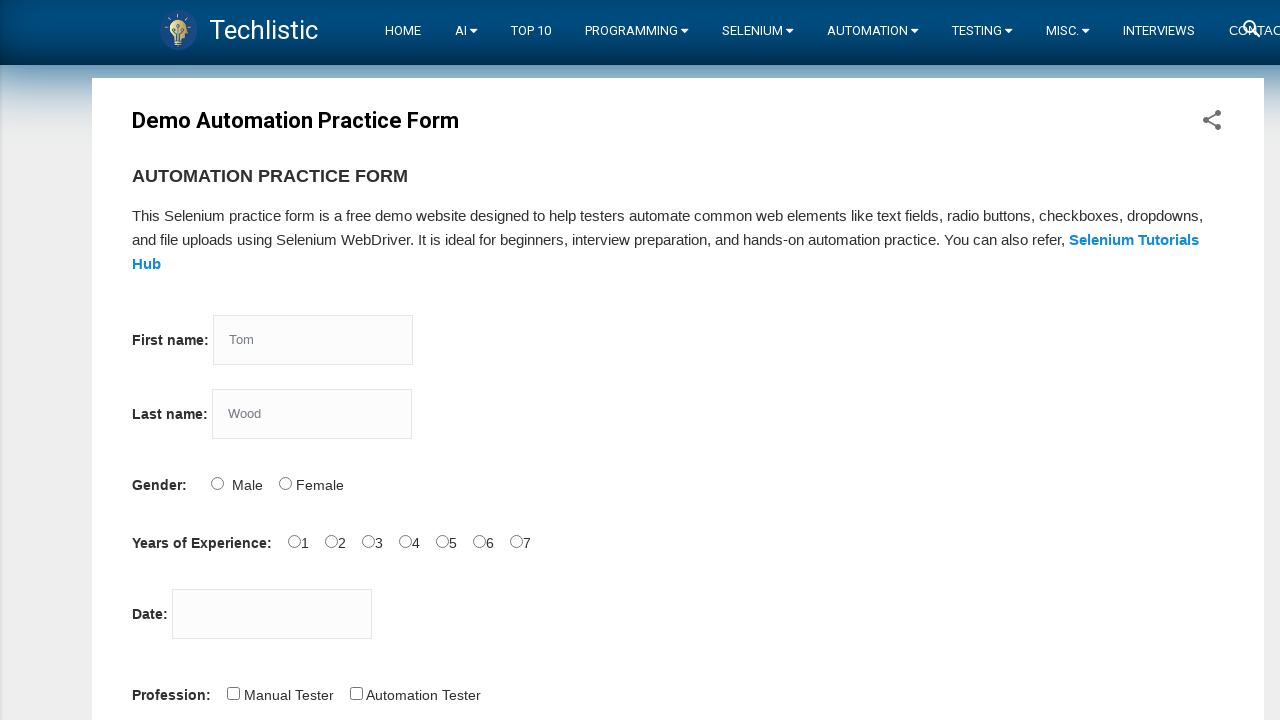

Selected Male gender option at (217, 483) on #sex-0
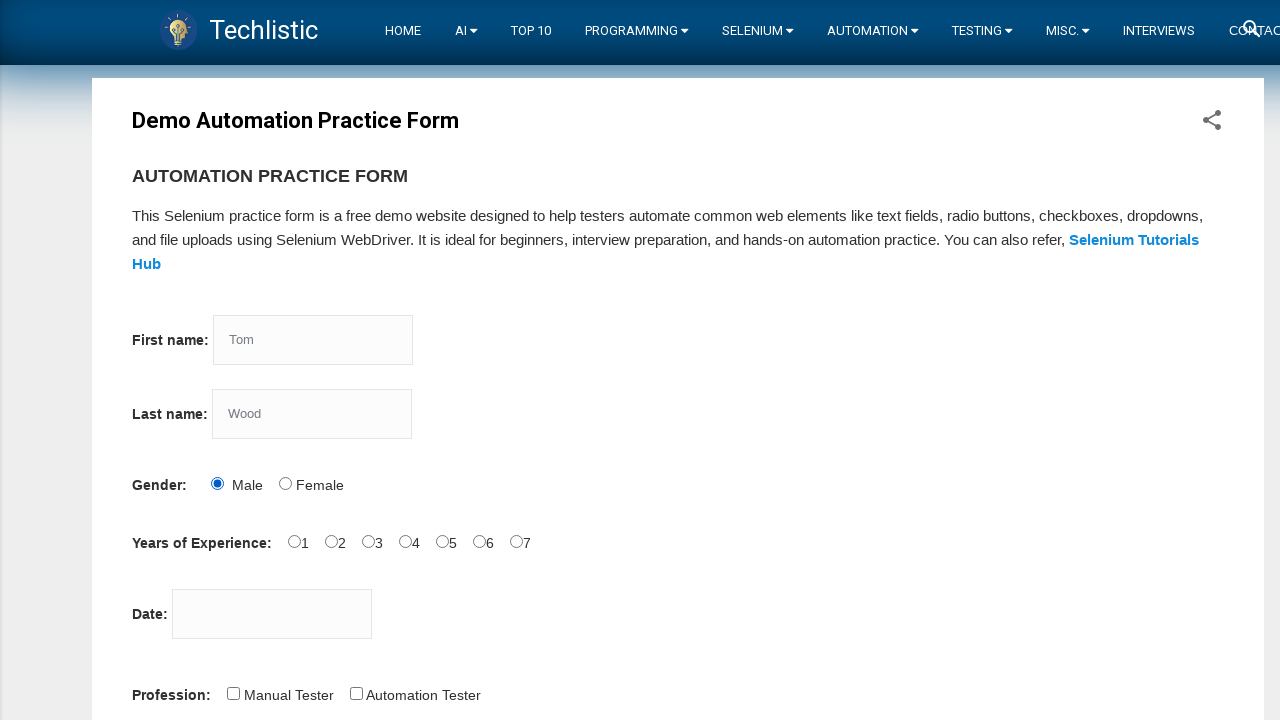

Selected 5 years experience at (442, 541) on #exp-4
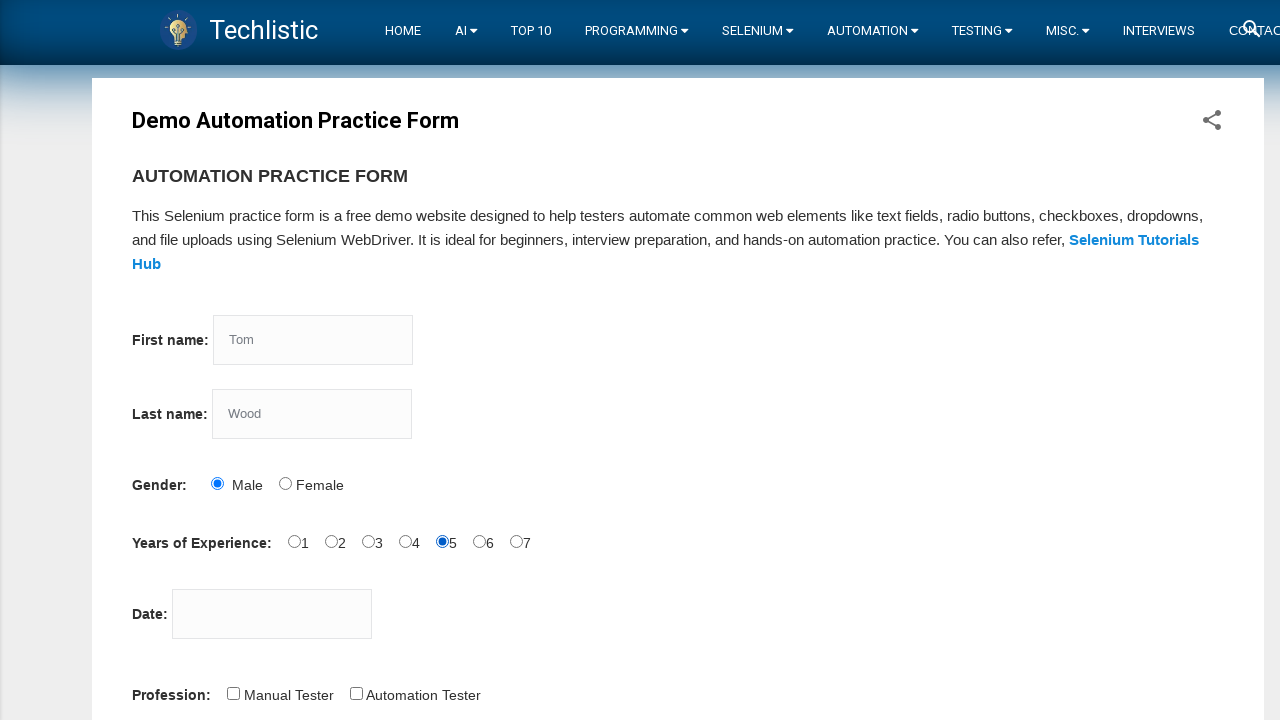

Clicked on date picker field at (272, 614) on #datepicker
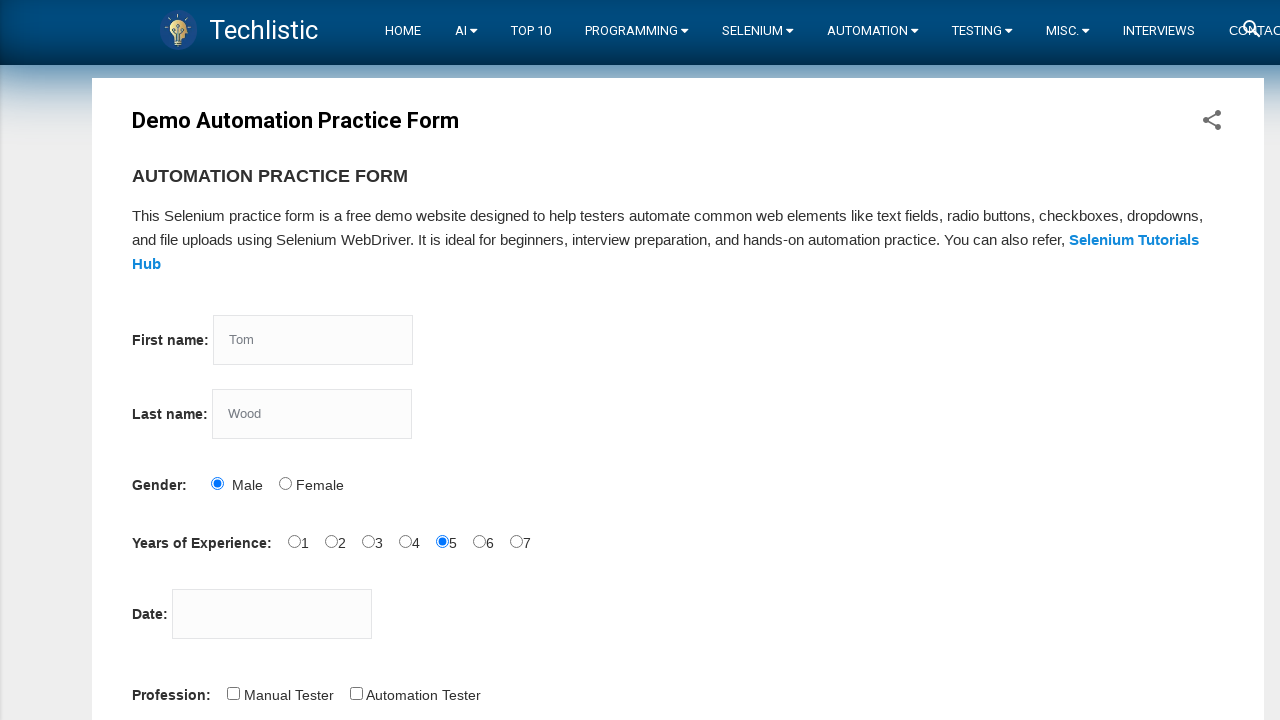

Filled date field with '16-10-2020' on #datepicker
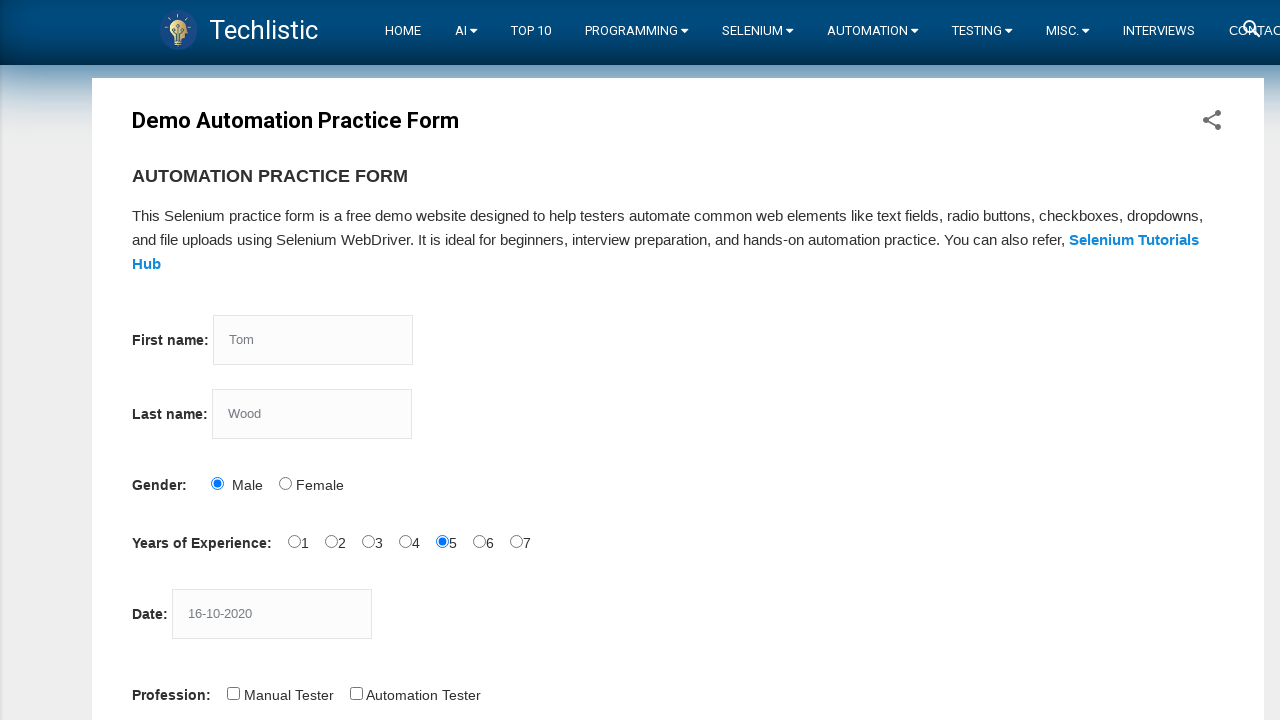

Selected Automation Tester profession at (356, 693) on #profession-1
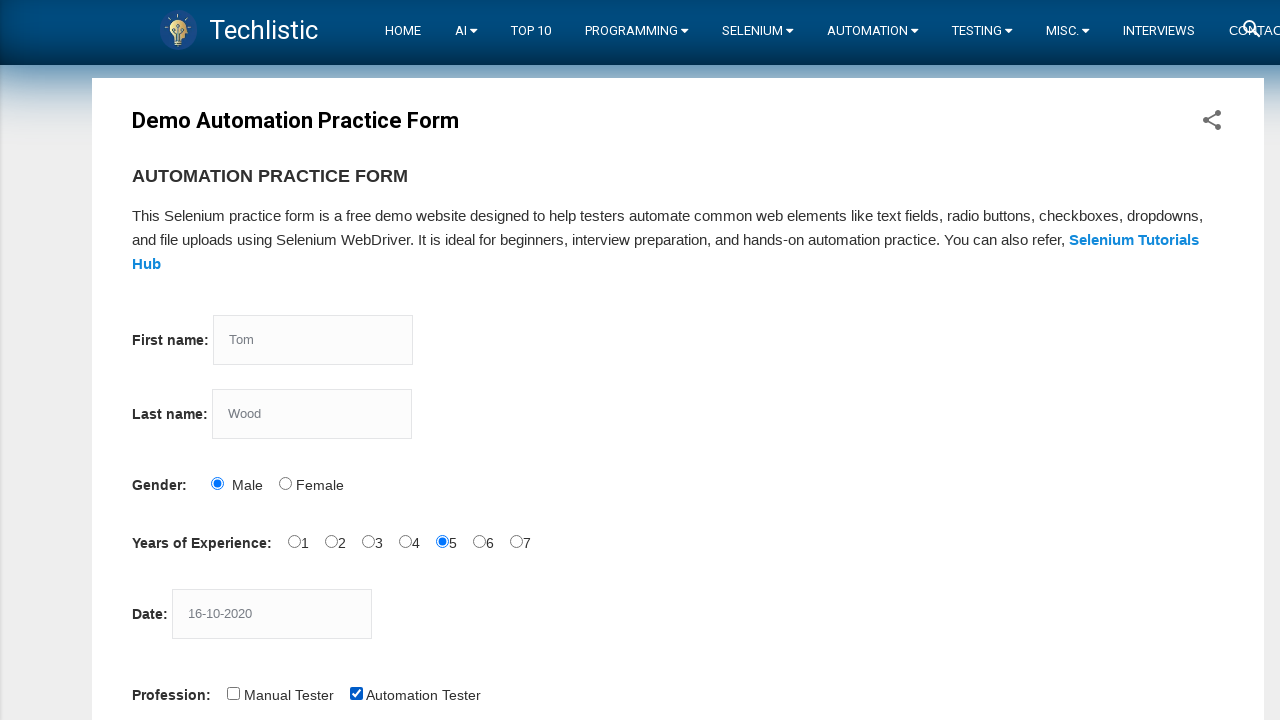

Selected Selenium IDE automation tool at (446, 360) on #tool-2
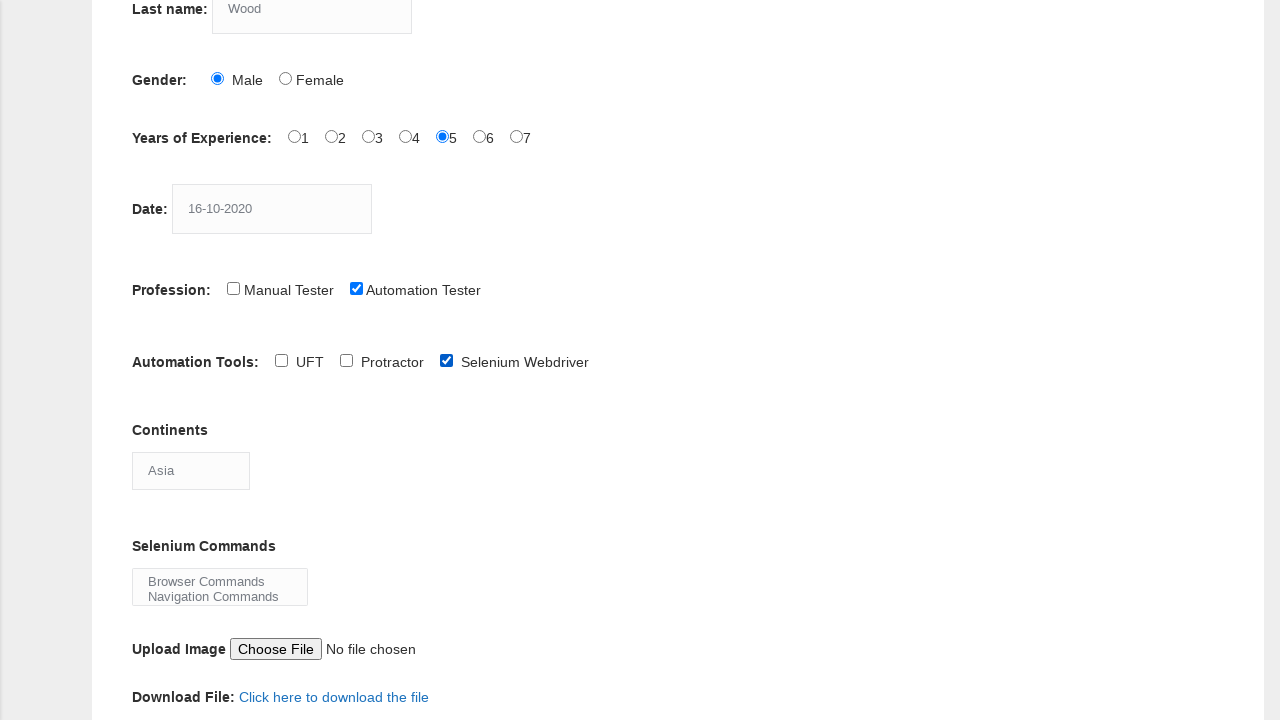

Clicked on continents dropdown at (191, 470) on #continents
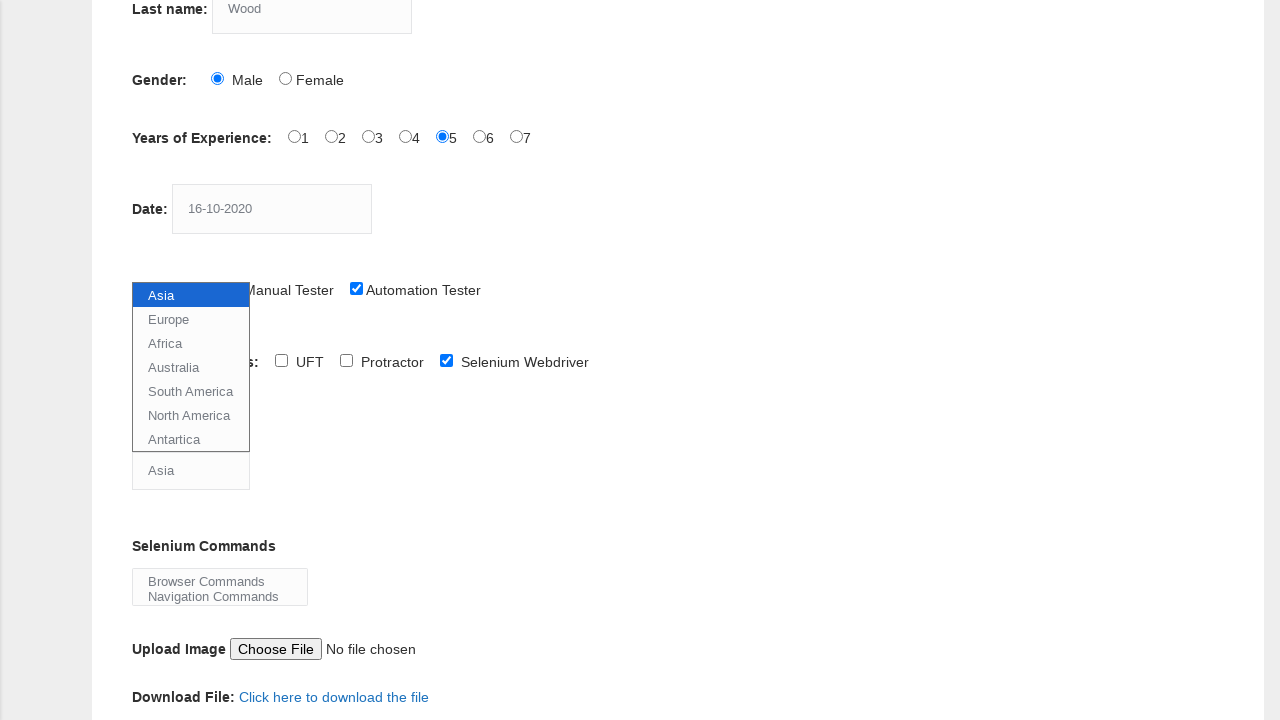

Selected Europe from continents dropdown on #continents
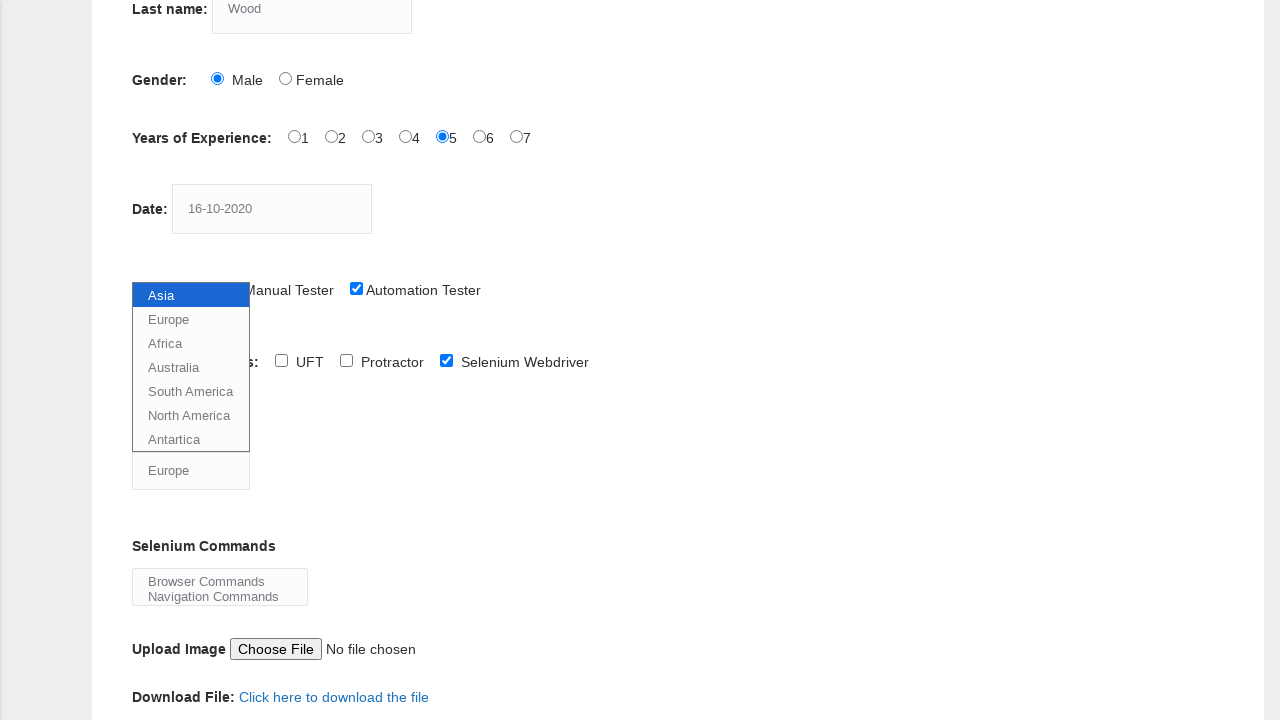

Selected Browser Commands from Selenium commands dropdown on #selenium_commands
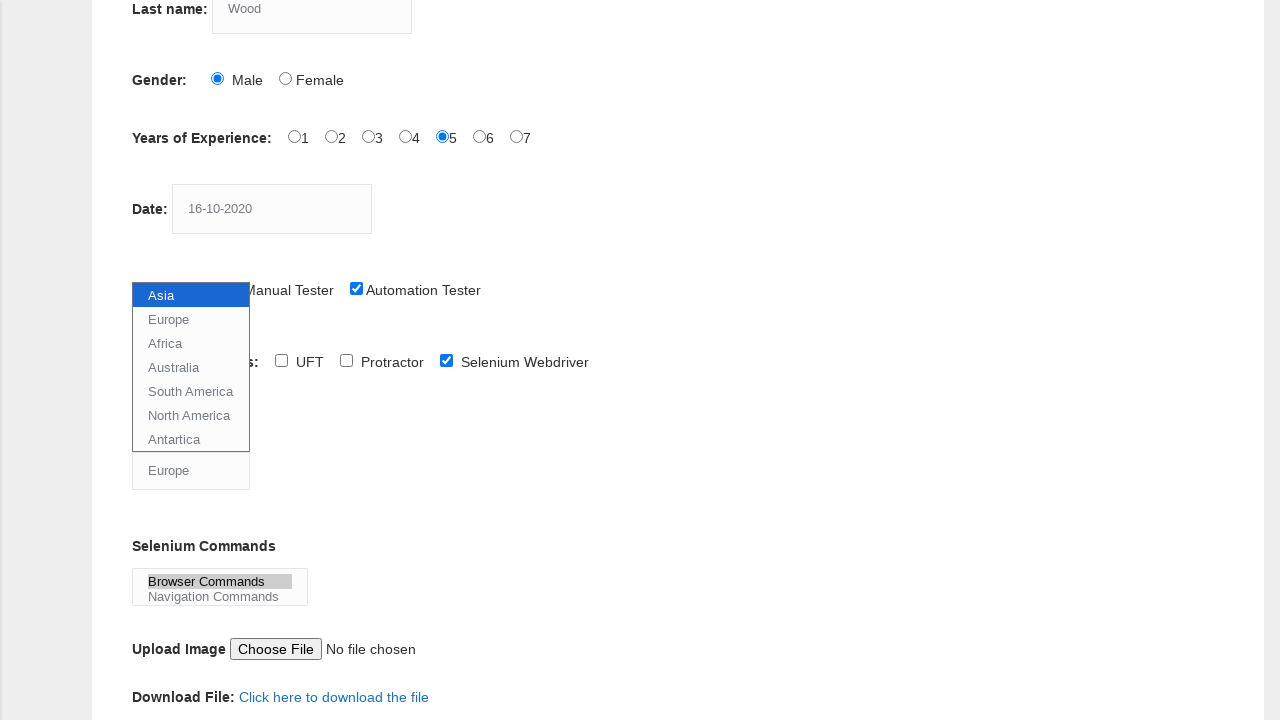

Clicked submit button to submit the form at (157, 360) on #submit
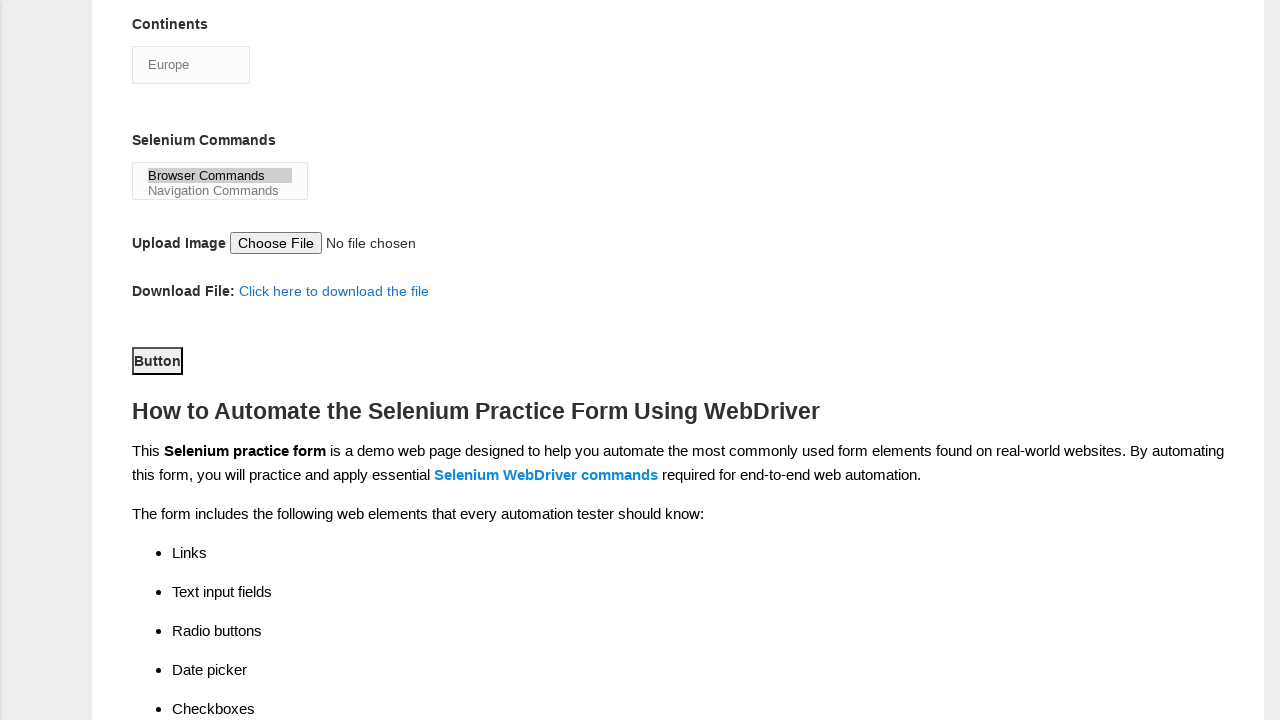

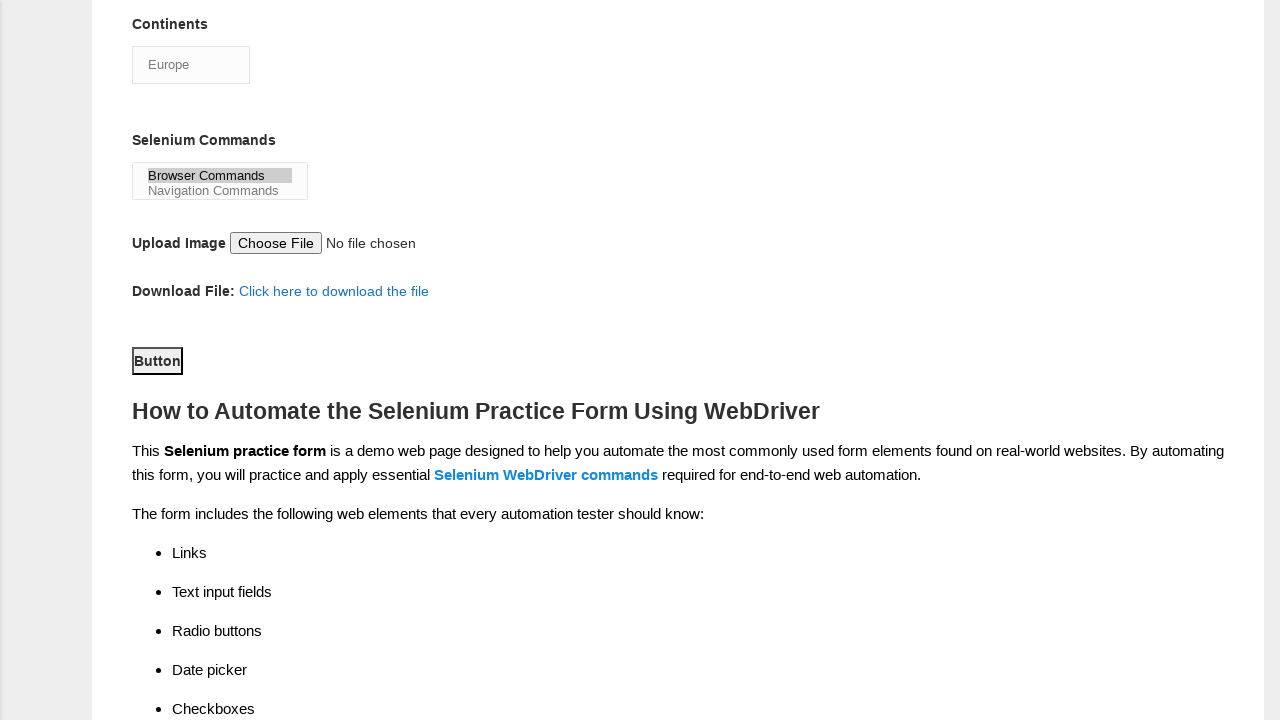